Tests context menu functionality by right-clicking on a designated area and accepting the resulting alert dialog.

Starting URL: https://the-internet.herokuapp.com

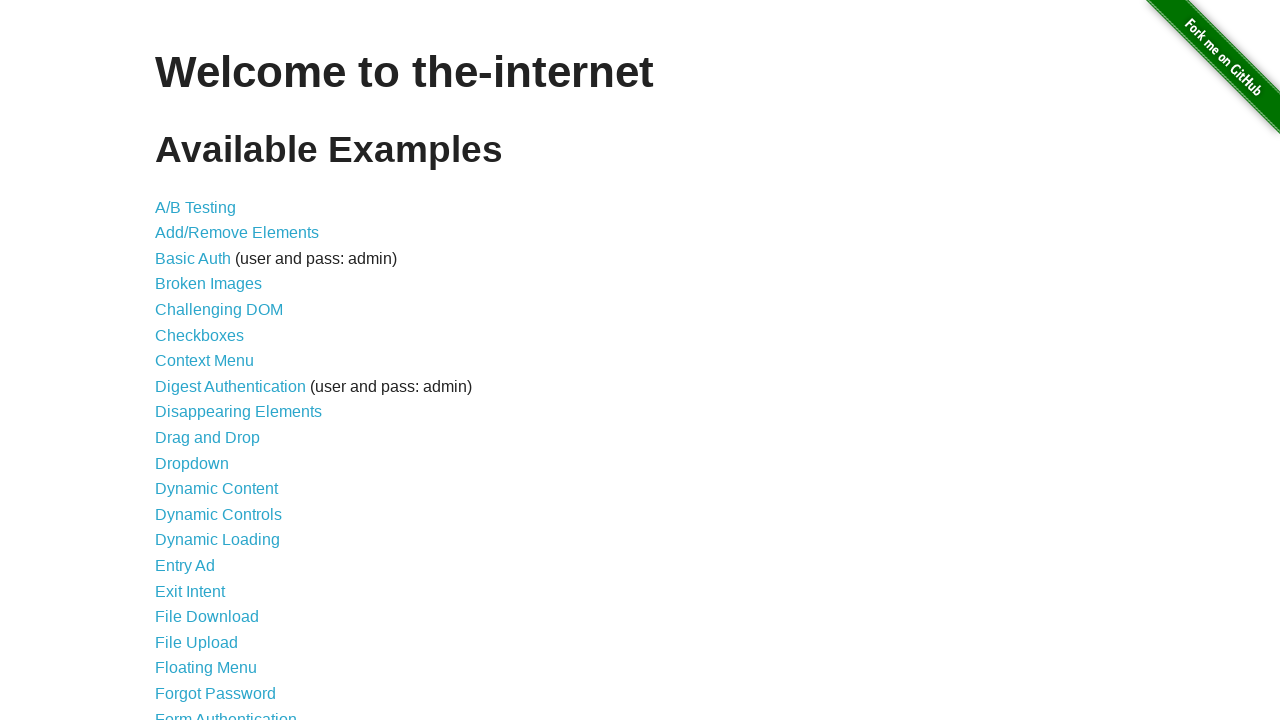

Clicked on Context Menu link at (204, 361) on text=Context Menu
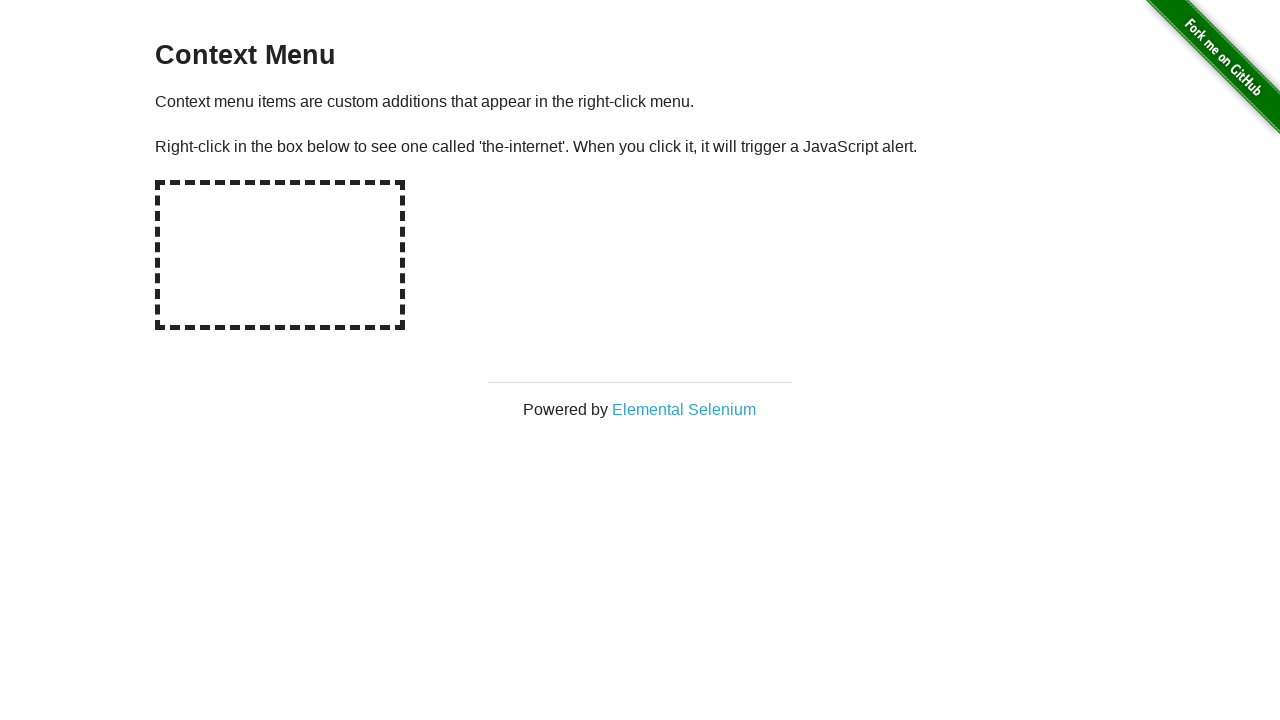

Right-clicked on hot-spot element to trigger context menu at (280, 255) on #hot-spot
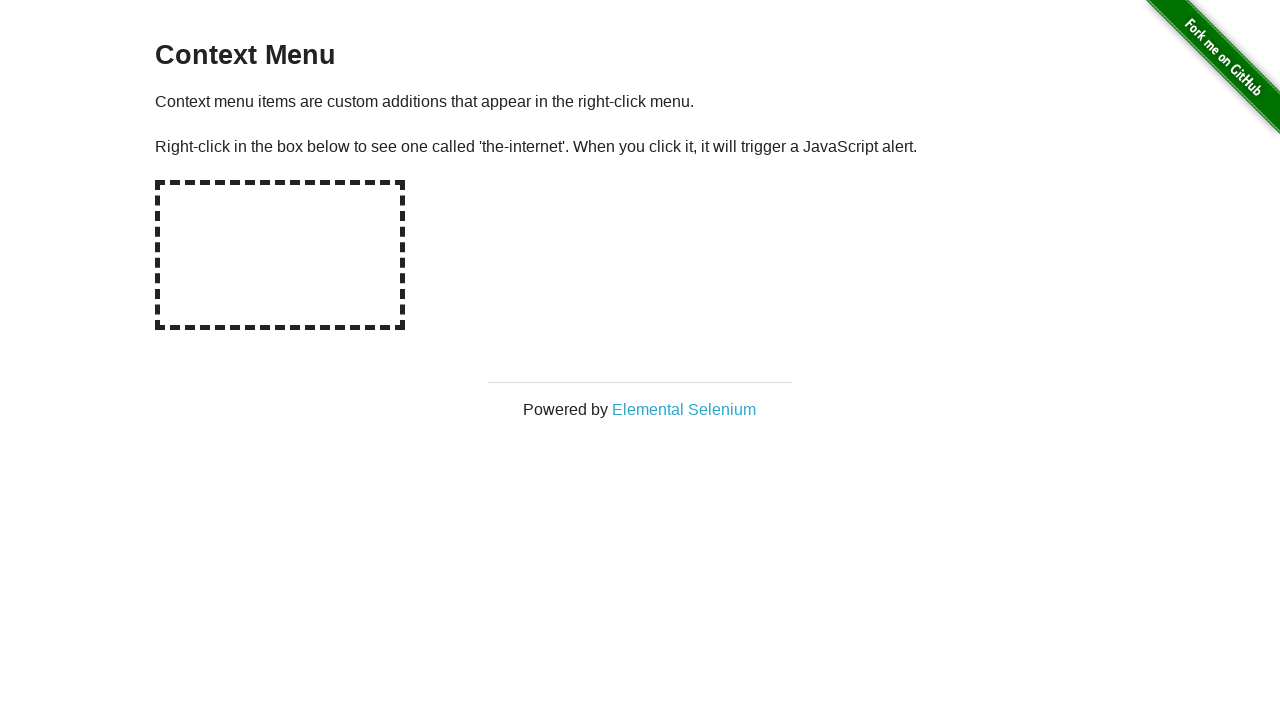

Set up dialog handler to accept alert
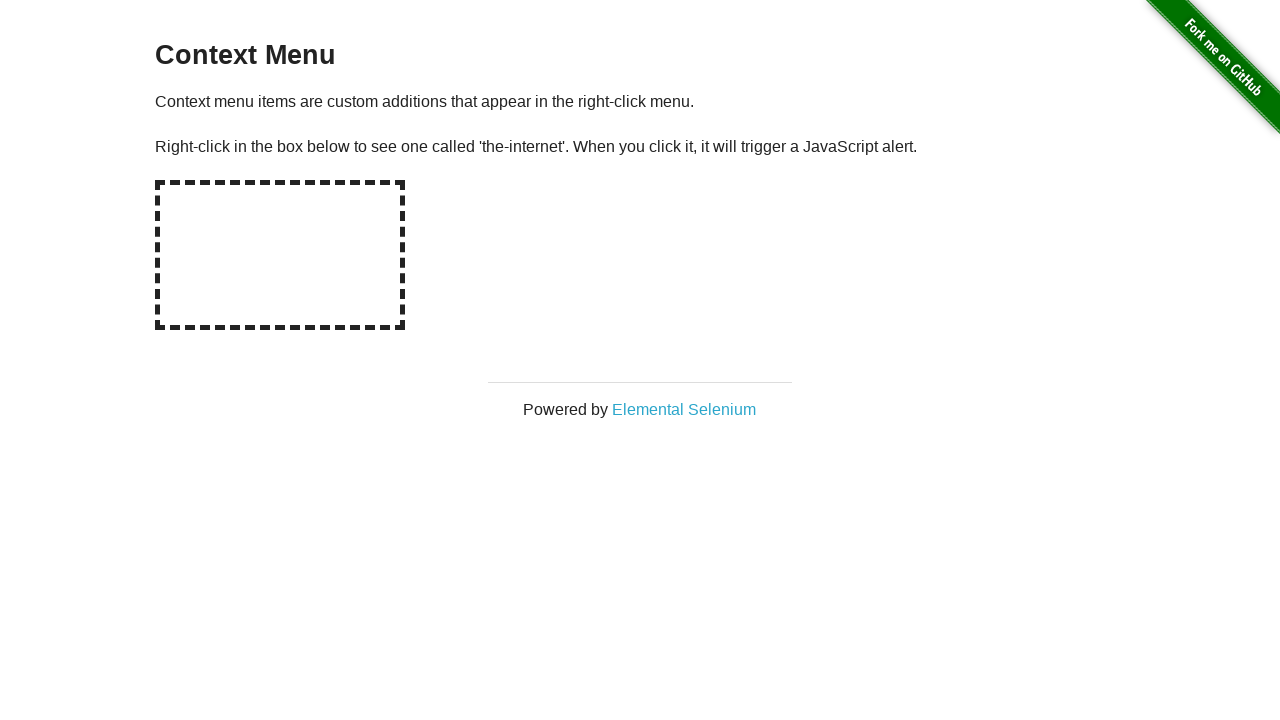

Navigated back to main page
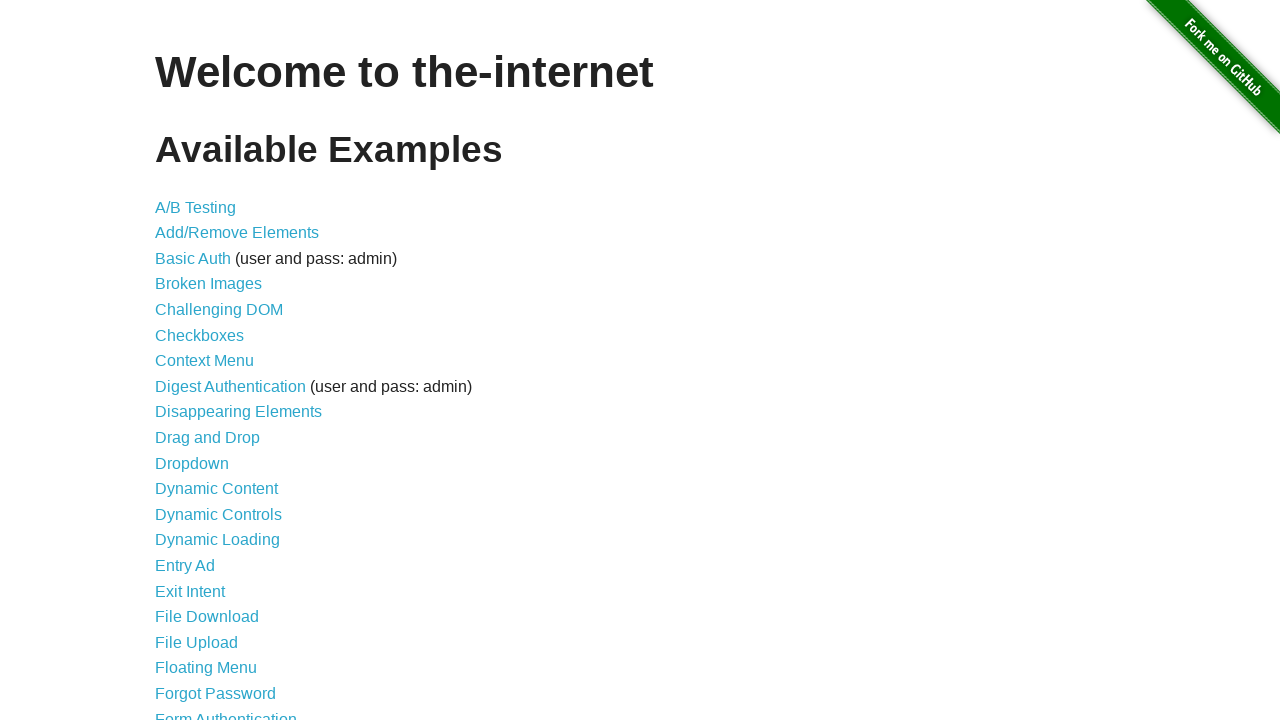

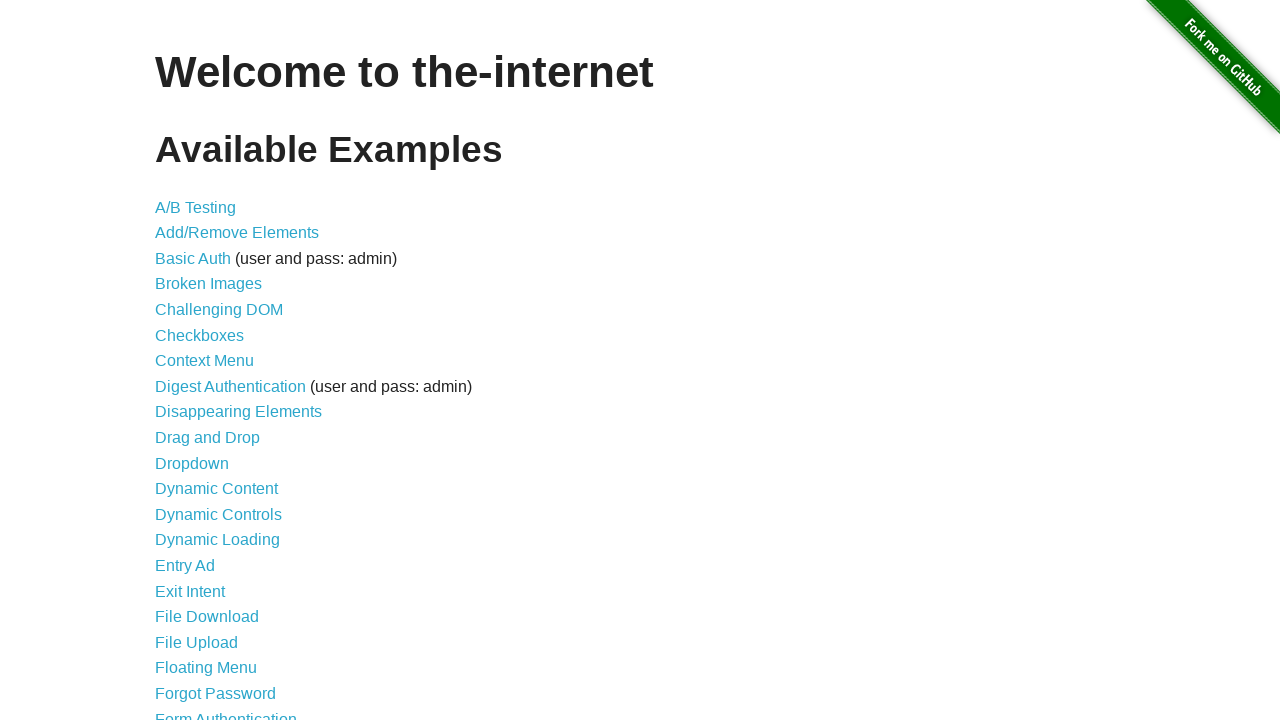